Tests the sortable list functionality on demoqa.com by dragging and dropping list items to swap their positions sequentially through the entire list.

Starting URL: https://demoqa.com/sortable

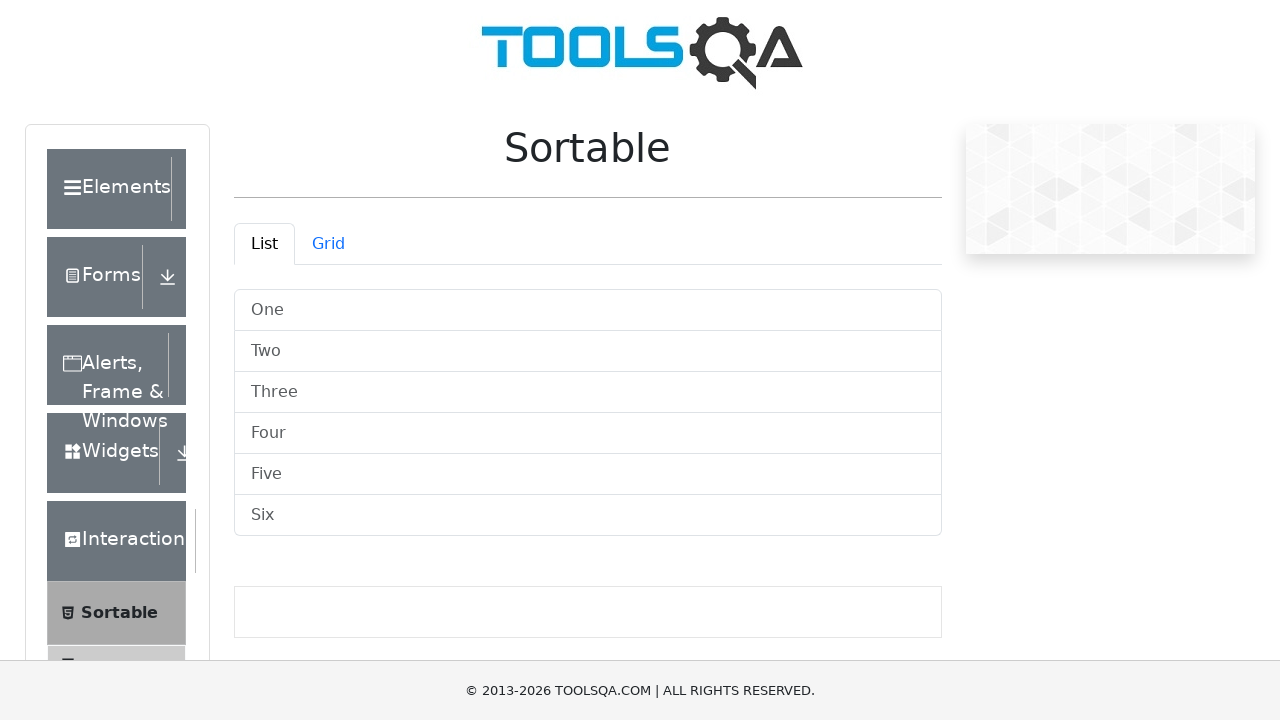

Waited for sortable list items to be visible
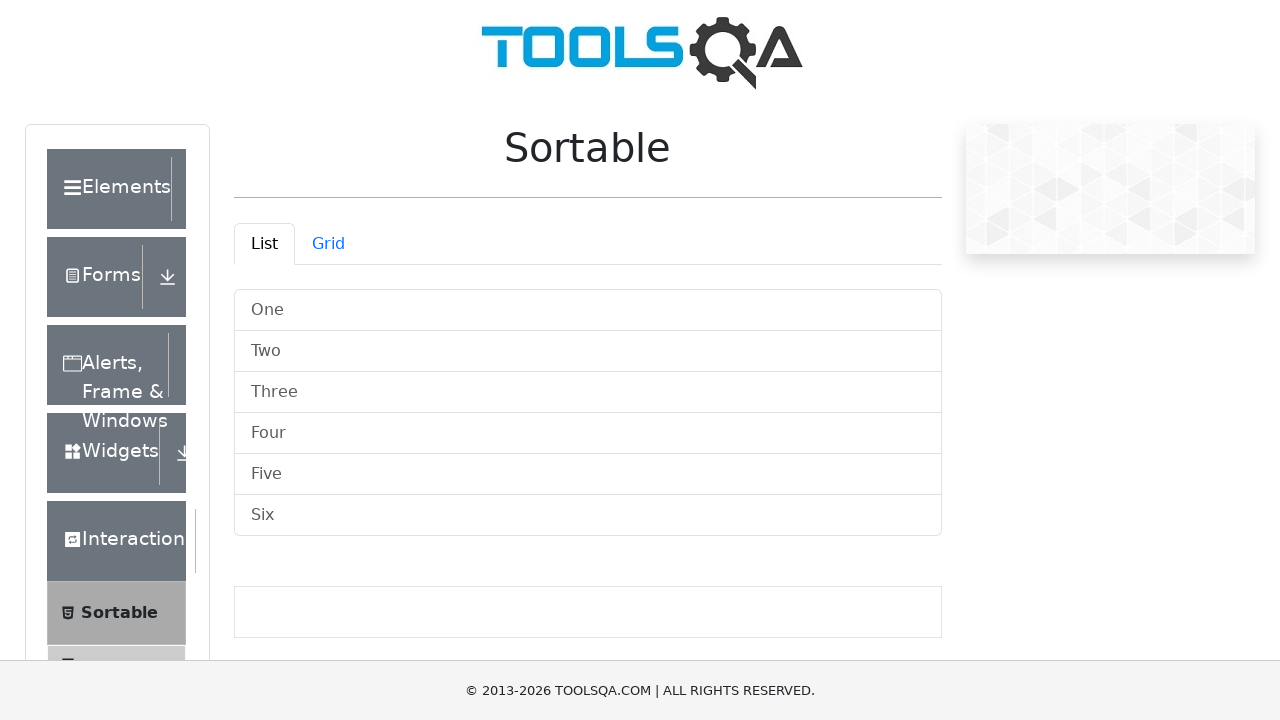

Located 6 sortable list items
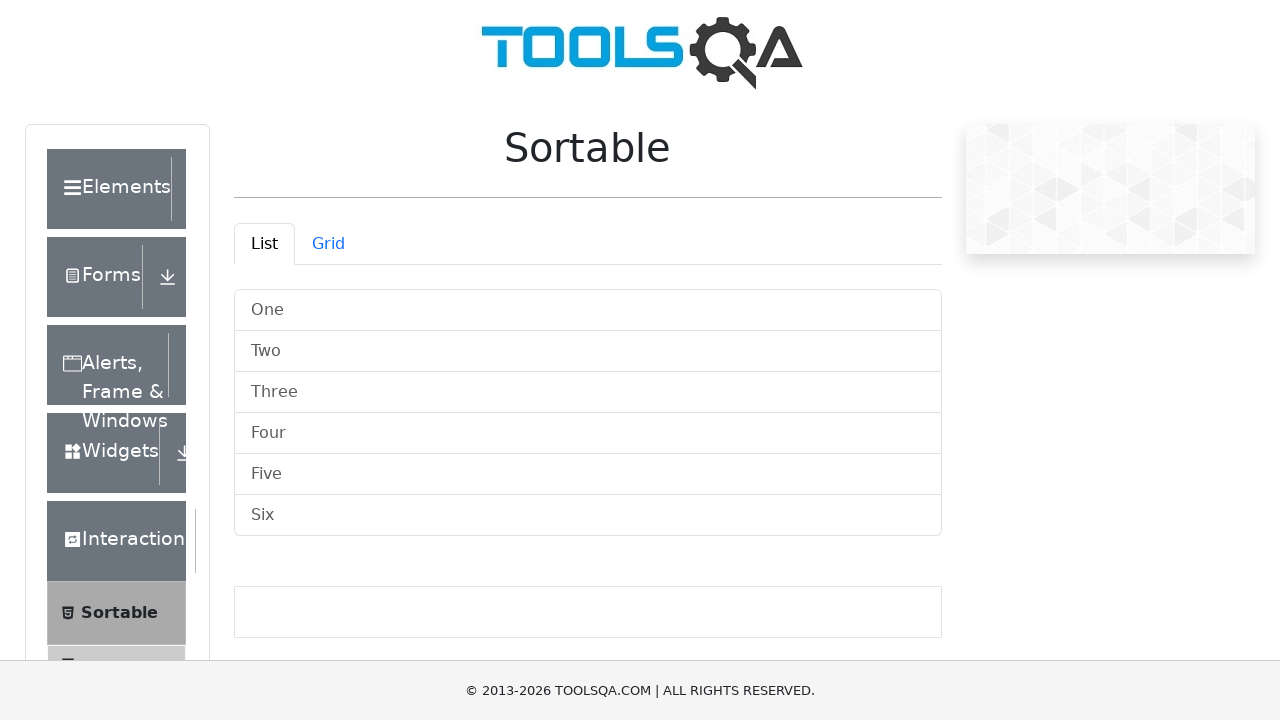

Dragged list item 0 to swap with item 1 at (588, 352)
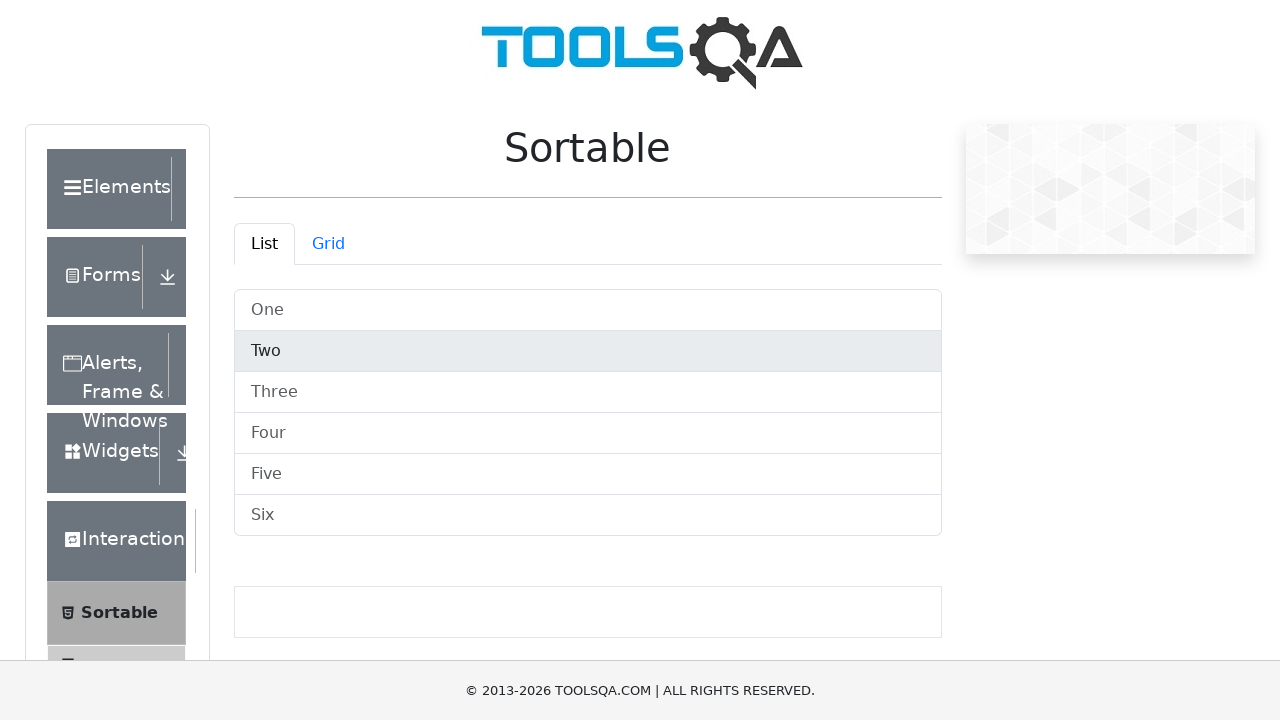

Waited 500ms for drag and drop animation to complete
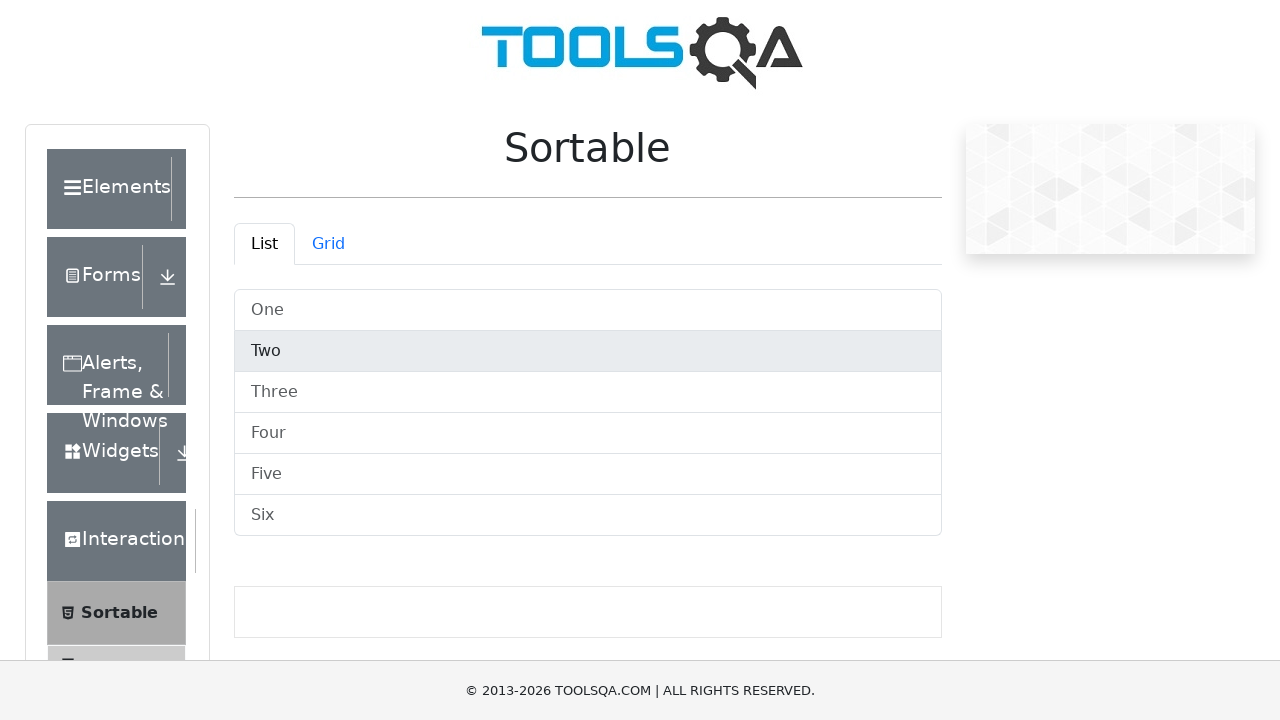

Dragged list item 1 to swap with item 2 at (588, 392)
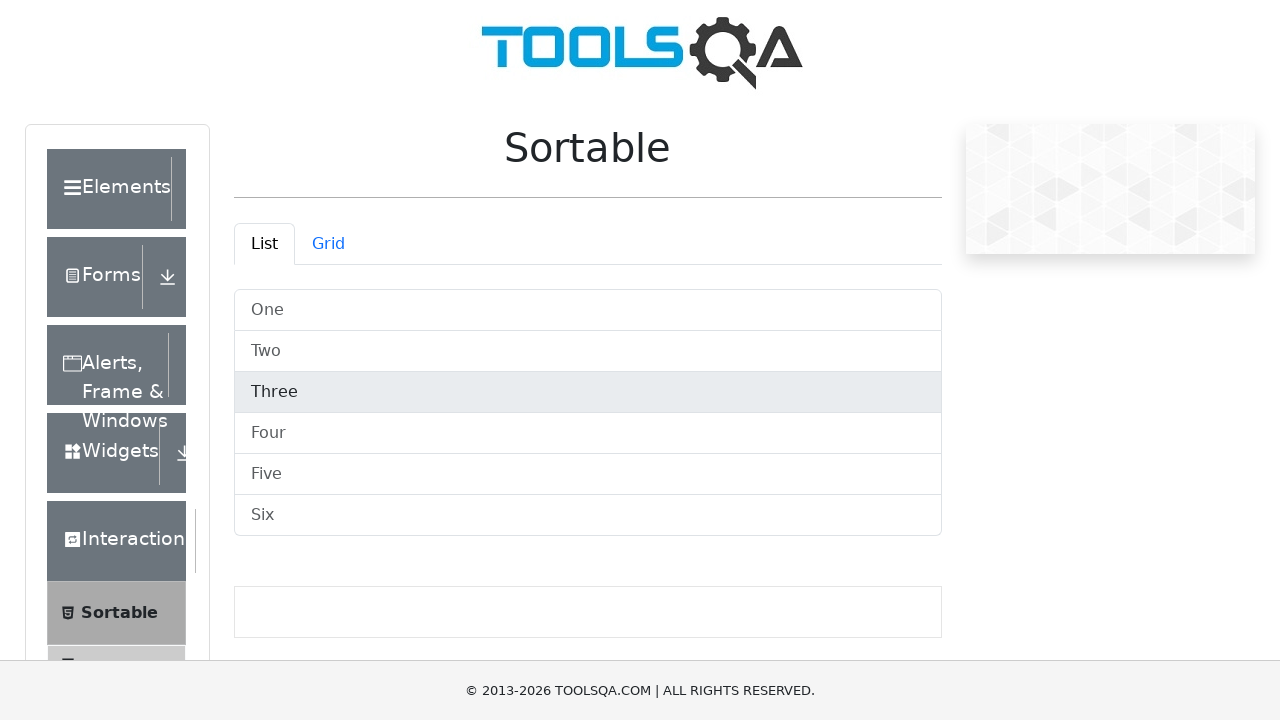

Waited 500ms for drag and drop animation to complete
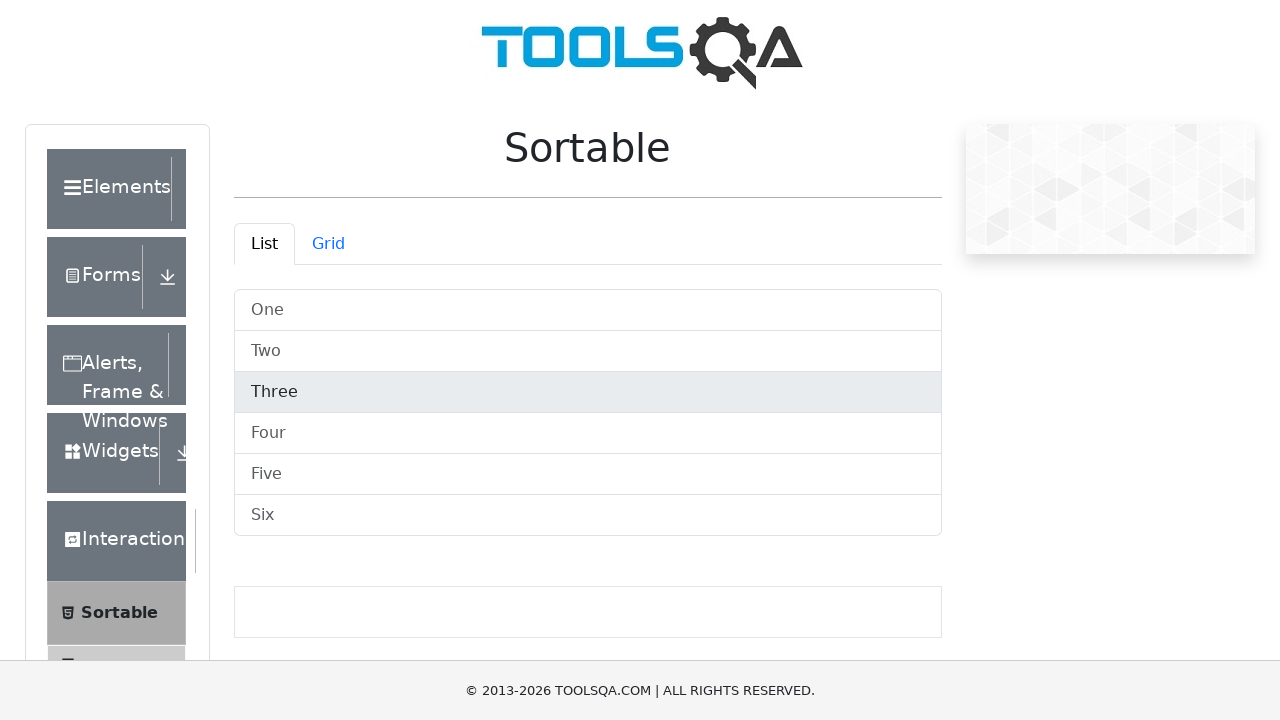

Dragged list item 2 to swap with item 3 at (588, 434)
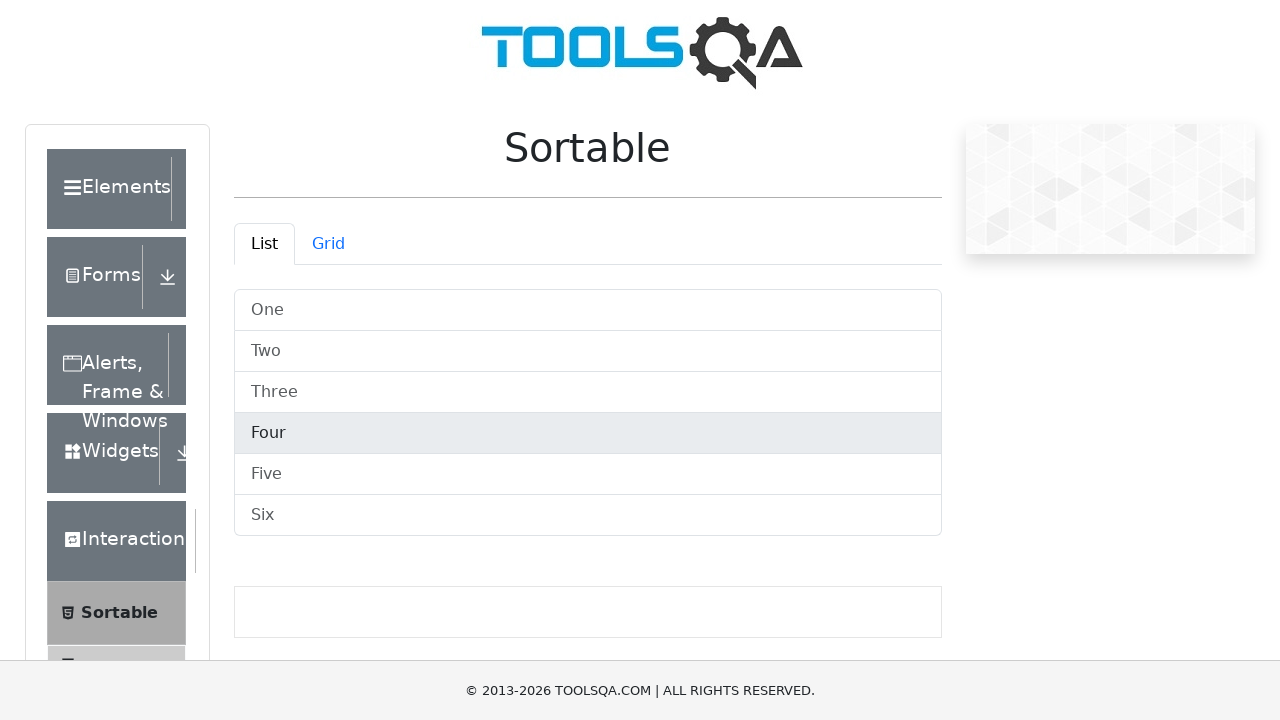

Waited 500ms for drag and drop animation to complete
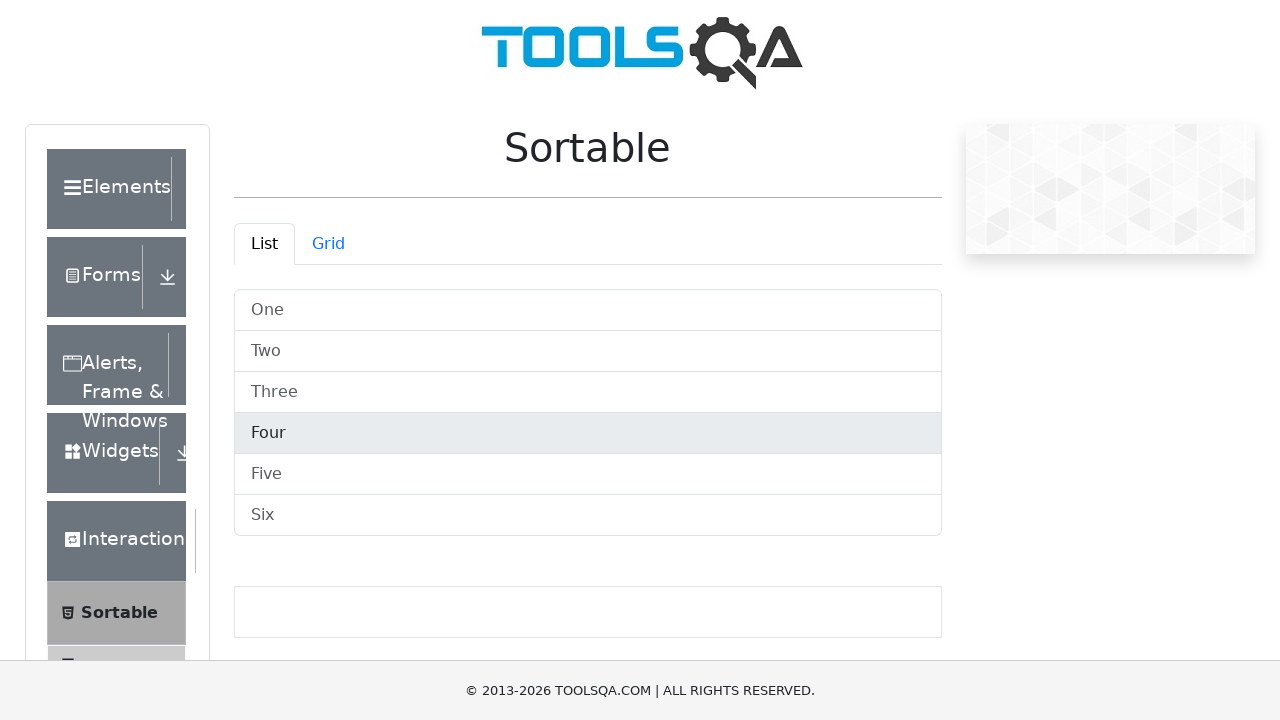

Dragged list item 3 to swap with item 4 at (588, 474)
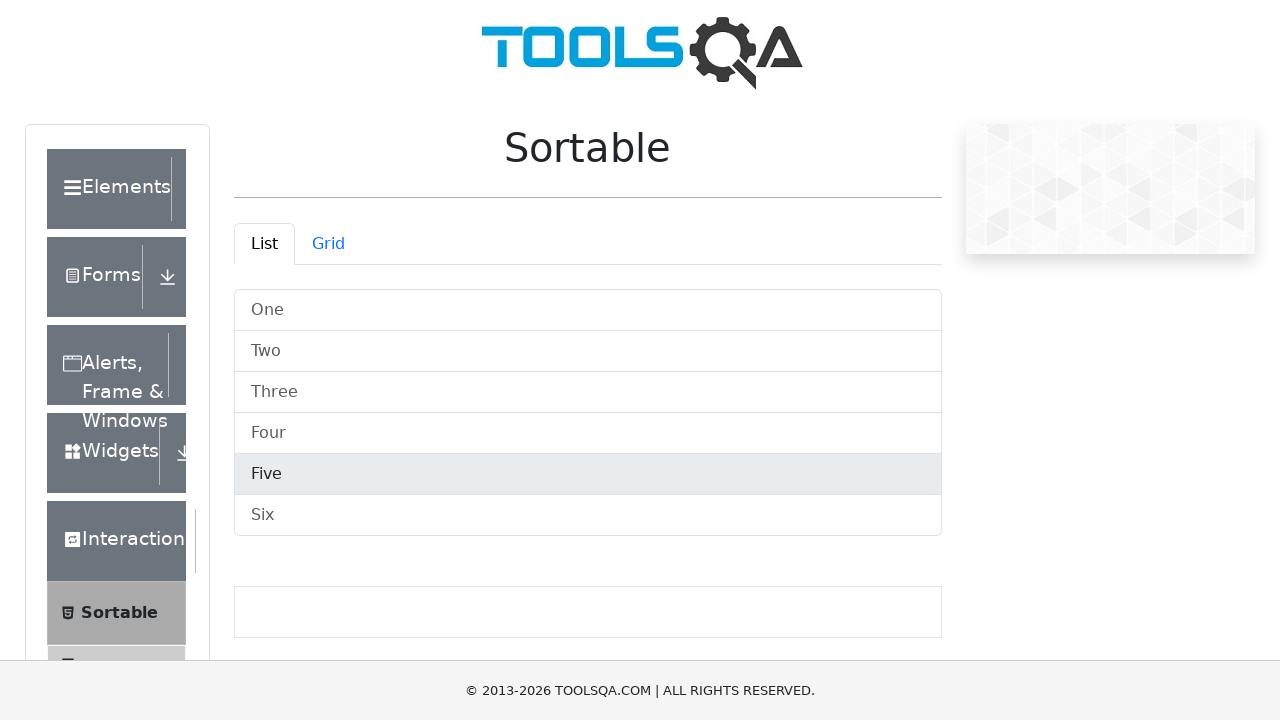

Waited 500ms for drag and drop animation to complete
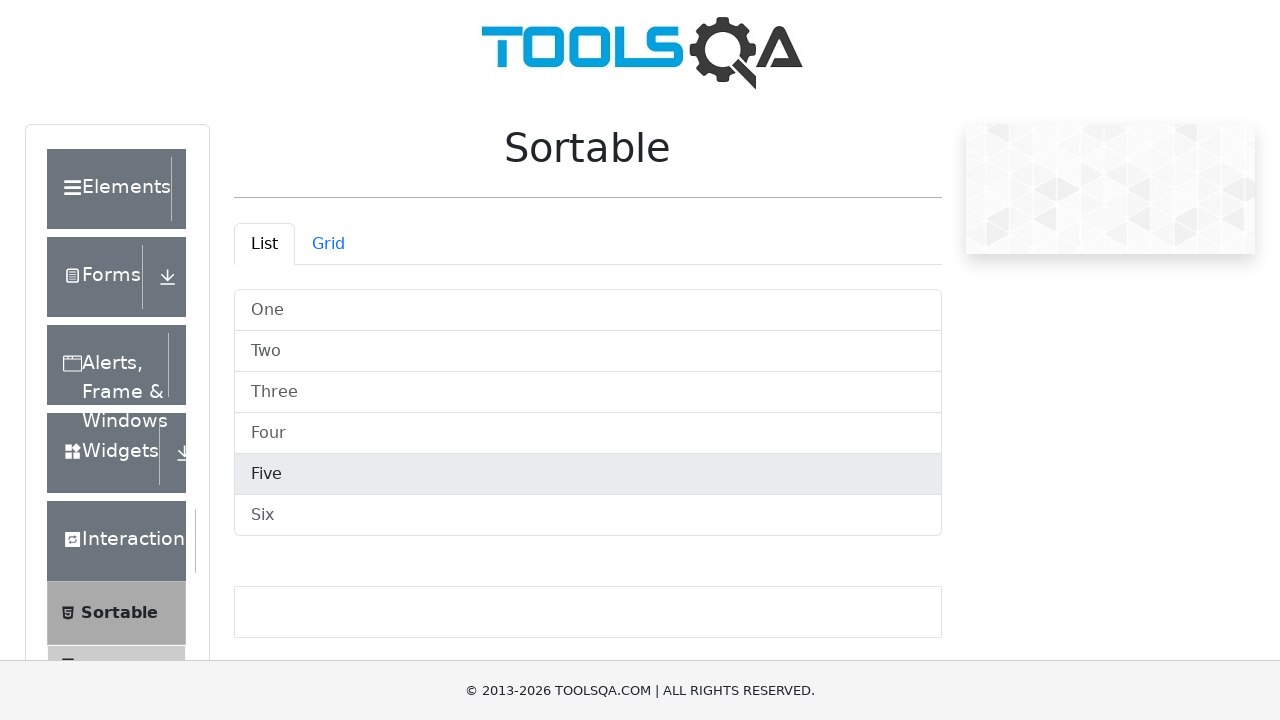

Dragged list item 4 to swap with item 5 at (588, 516)
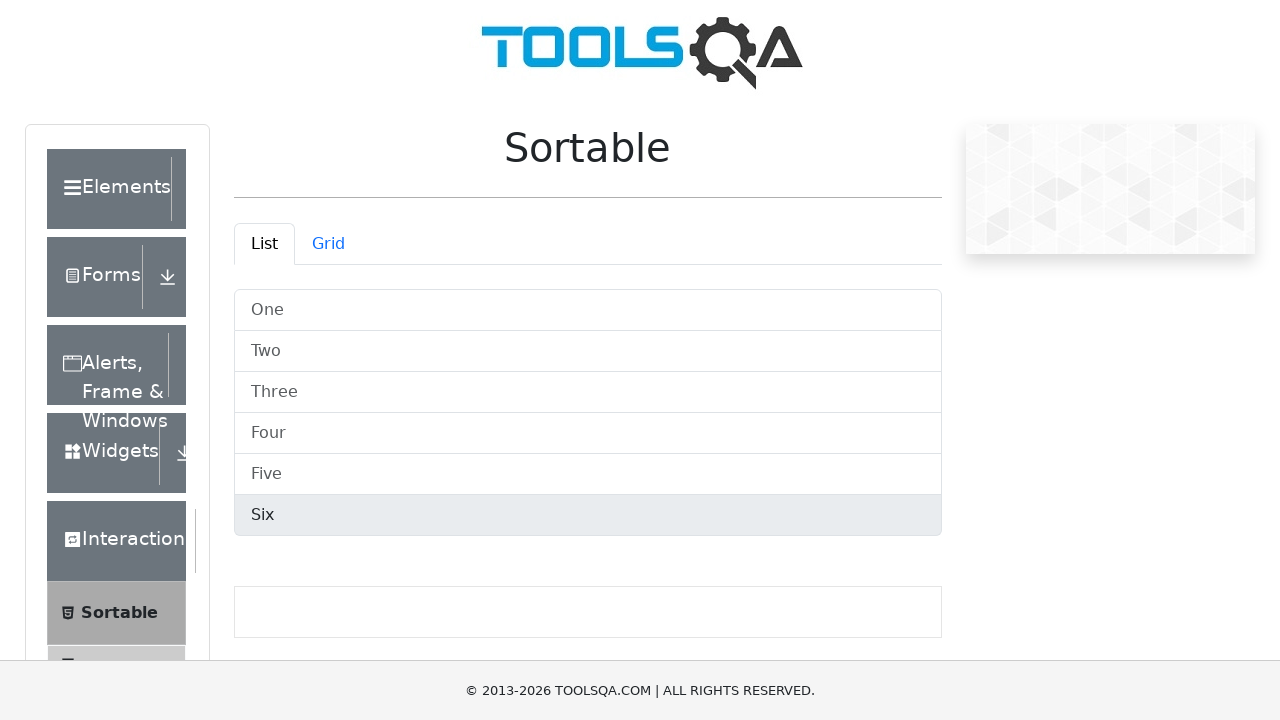

Waited 500ms for drag and drop animation to complete
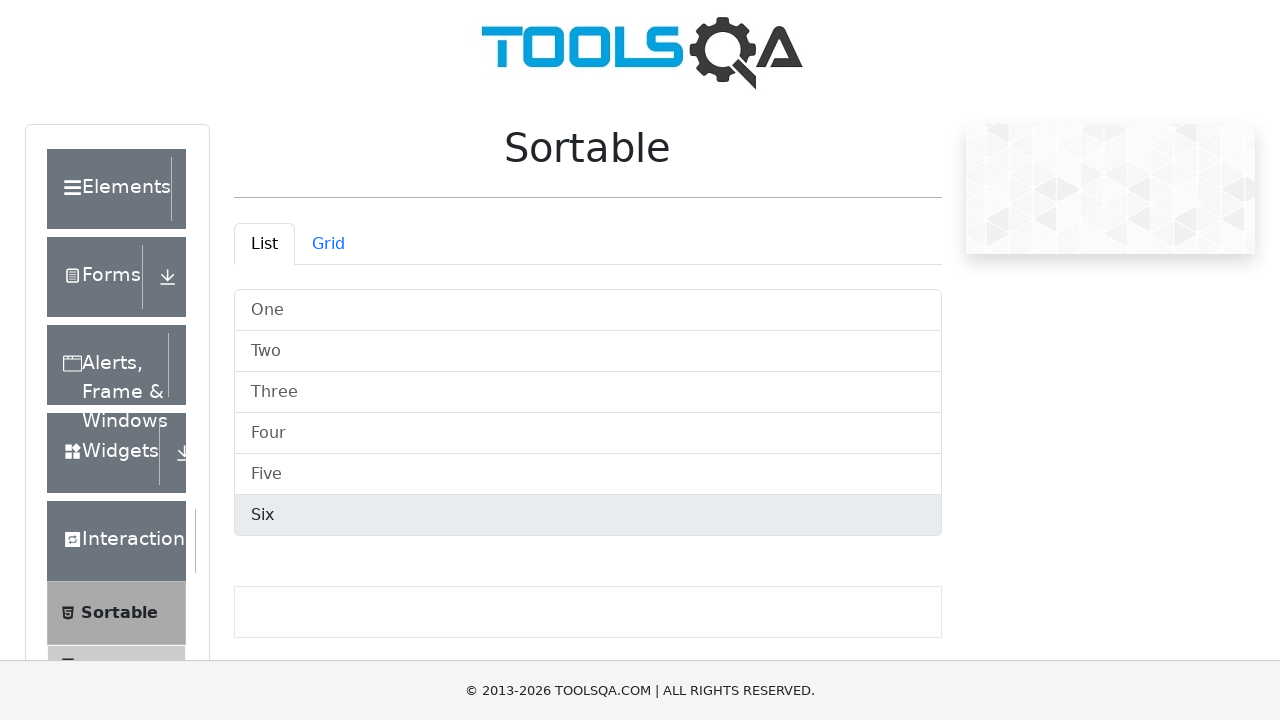

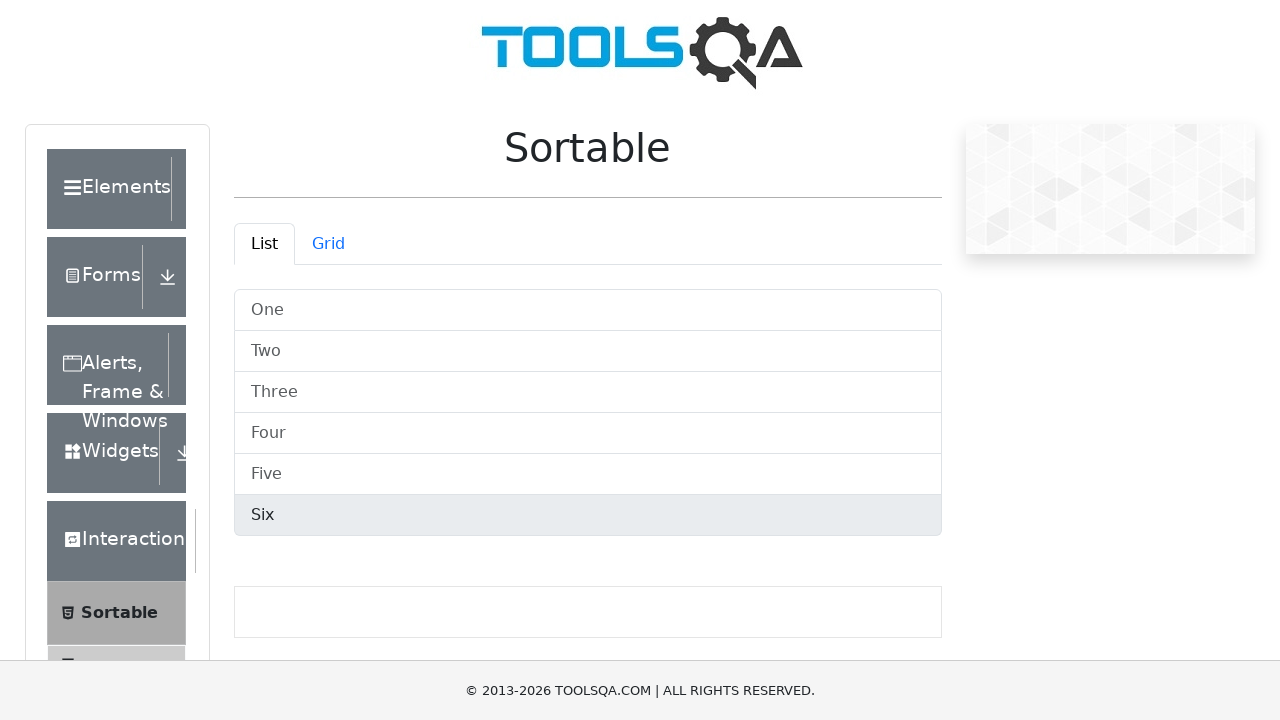